Navigates to GMA Network sports news page and verifies that news article links are displayed on the page.

Starting URL: https://www.gmanetwork.com/news/sports/

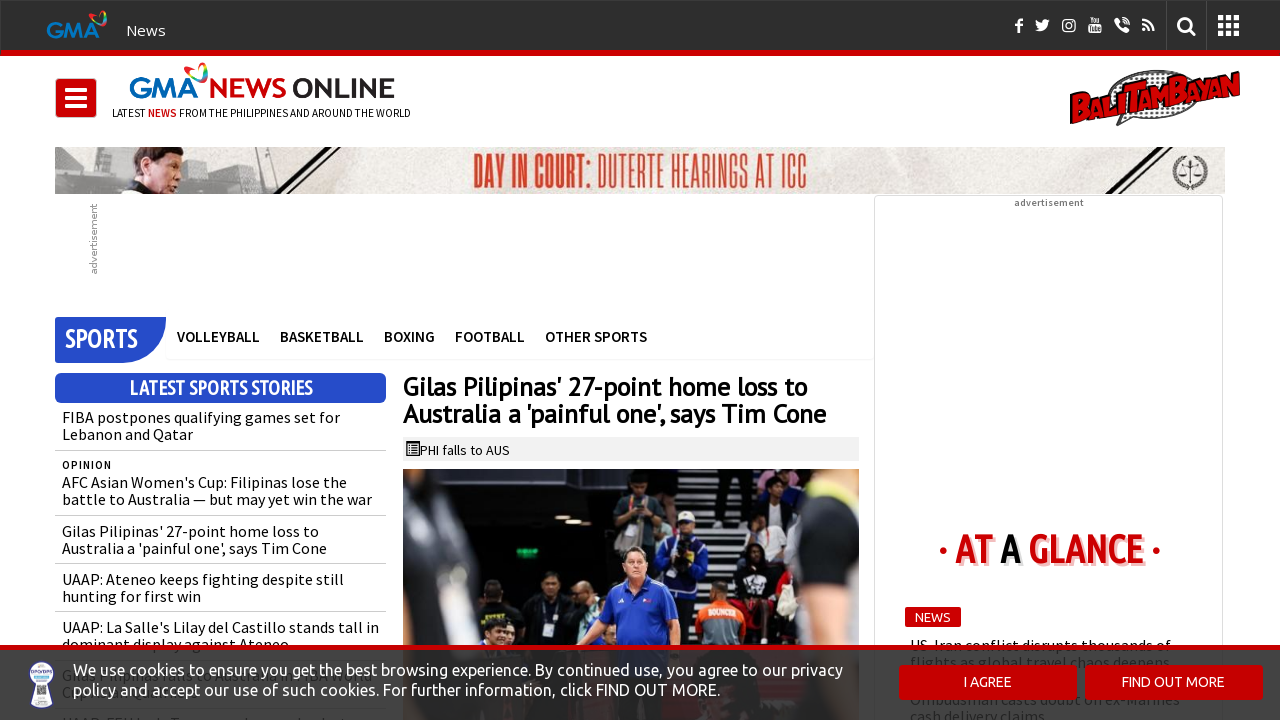

Navigated to GMA Network sports news page
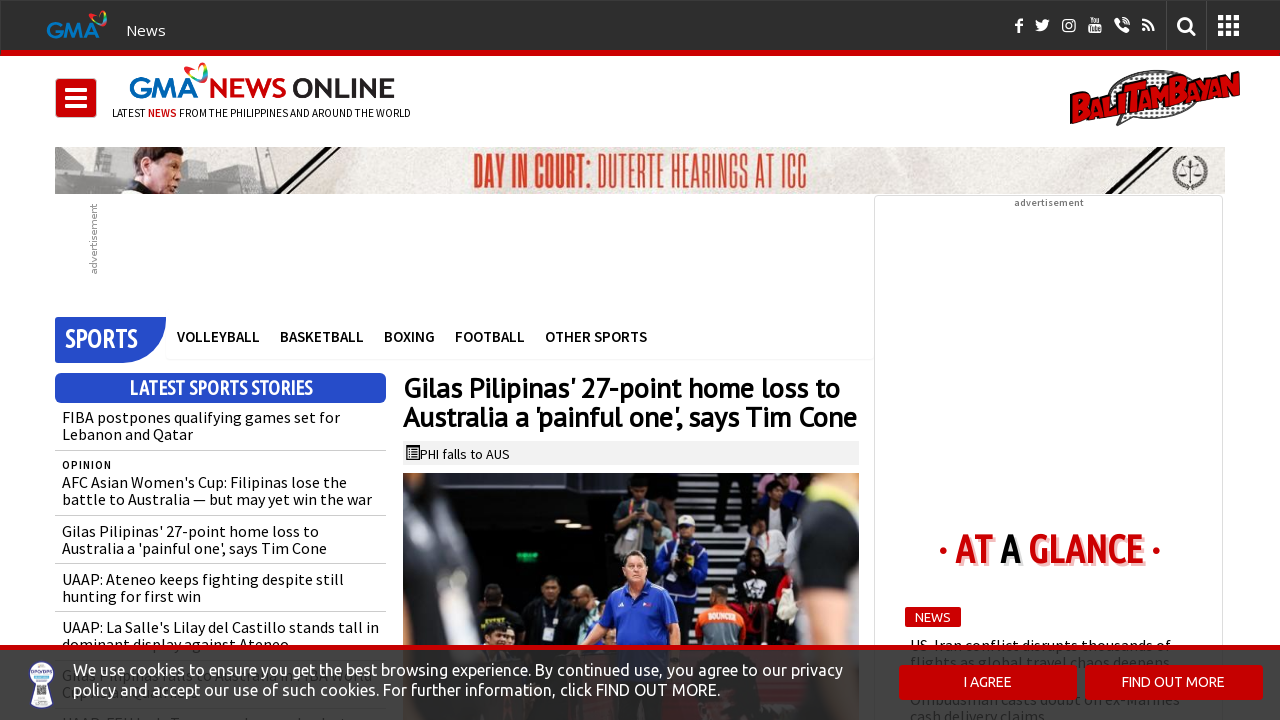

News article links loaded on the page
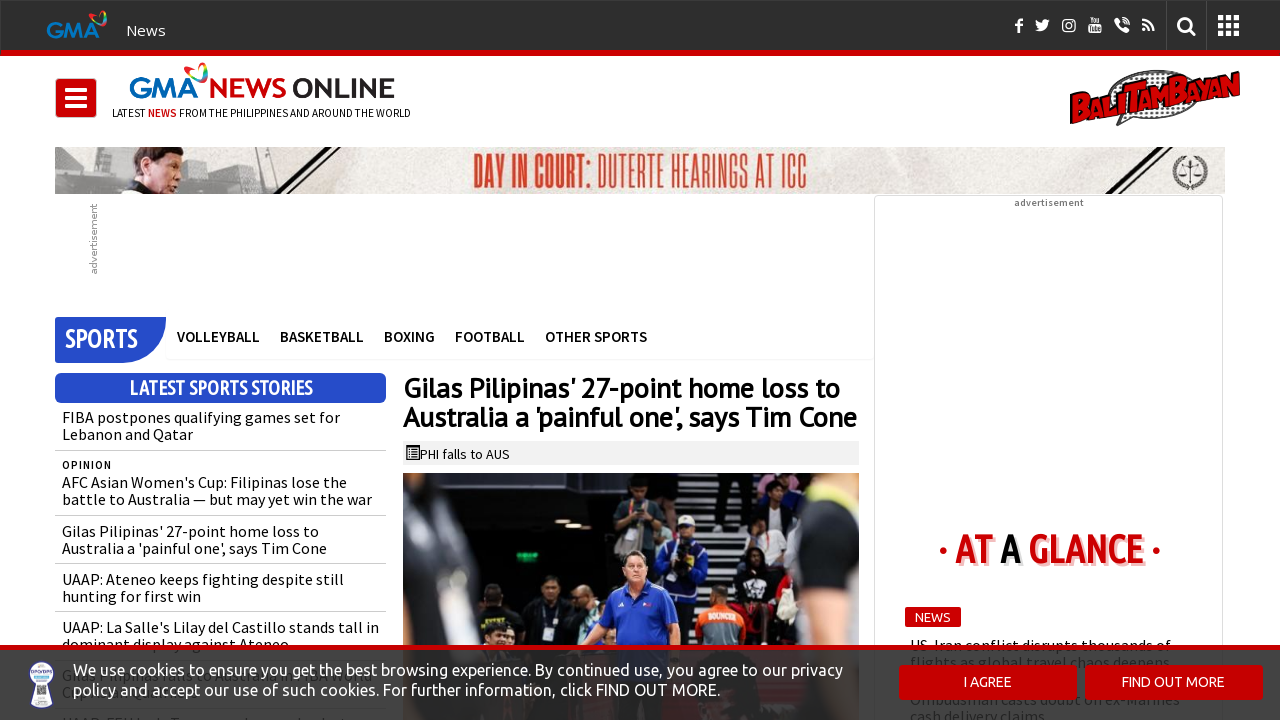

Verified that 61 news article links are displayed on the page
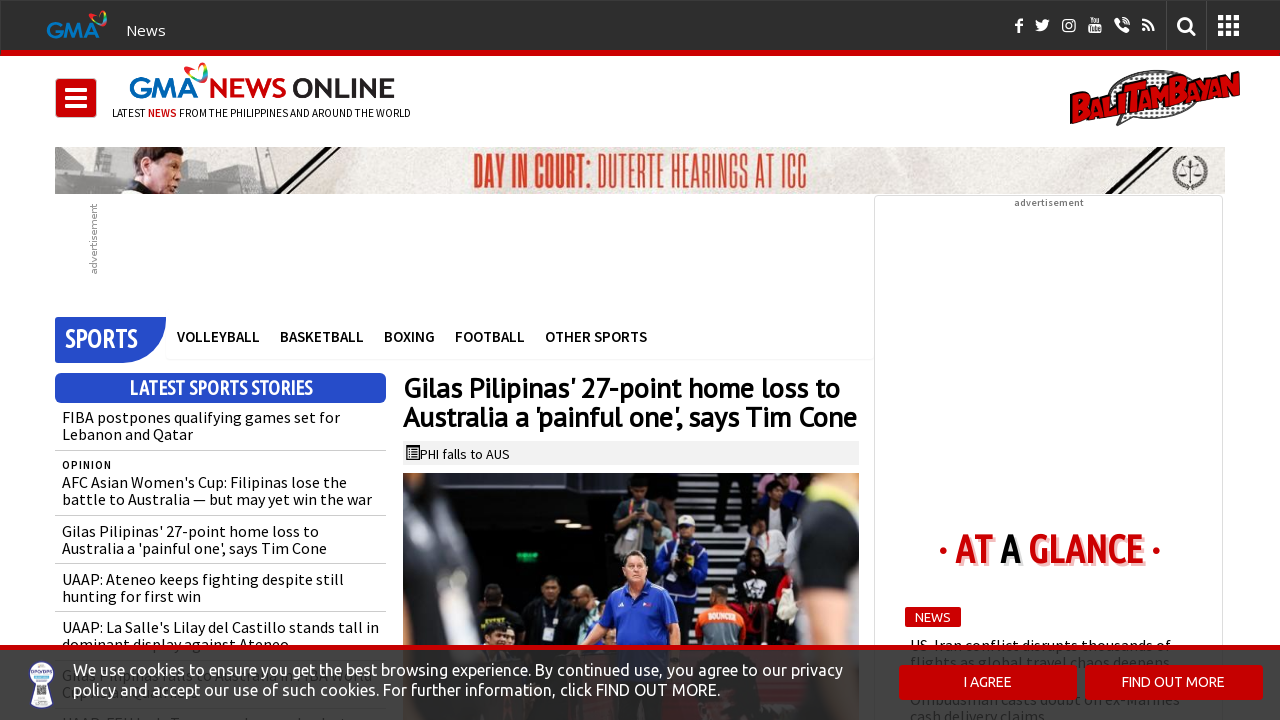

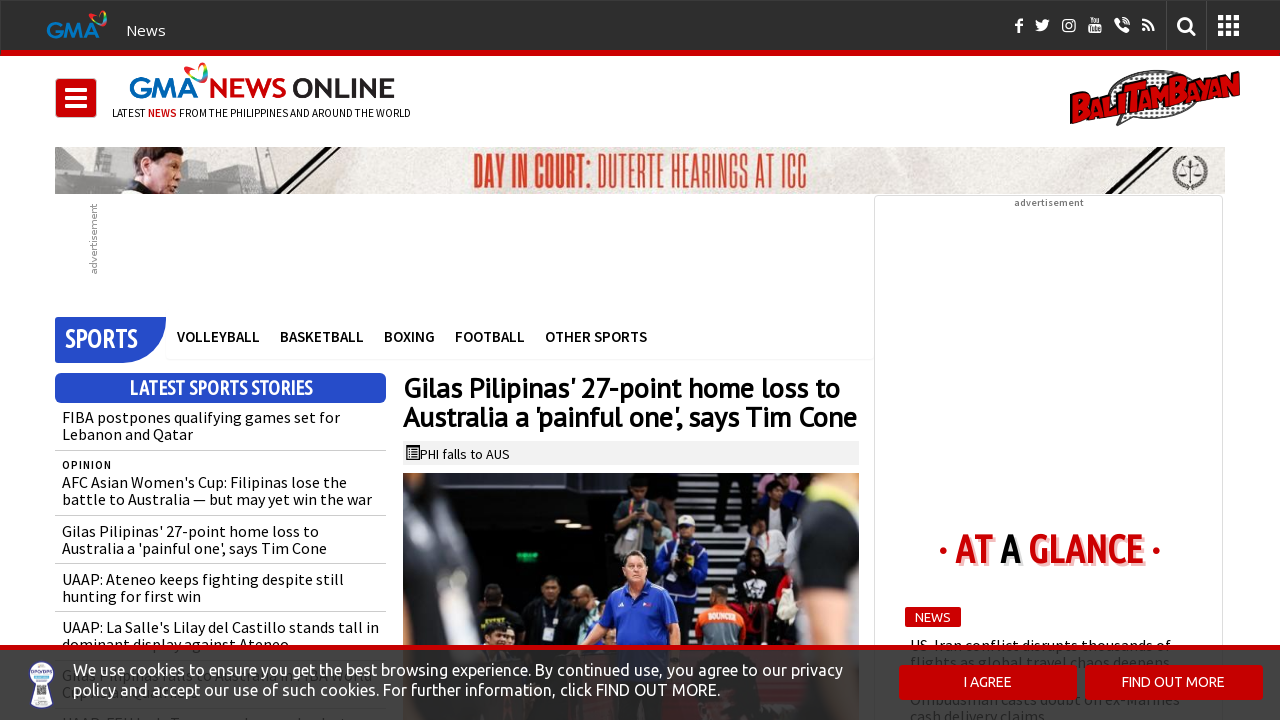